Tests a jQuery UI price range slider by dragging both the minimum and maximum slider handles to adjust the price range

Starting URL: https://www.jqueryscript.net/demo/Price-Range-Slider-jQuery-UI/

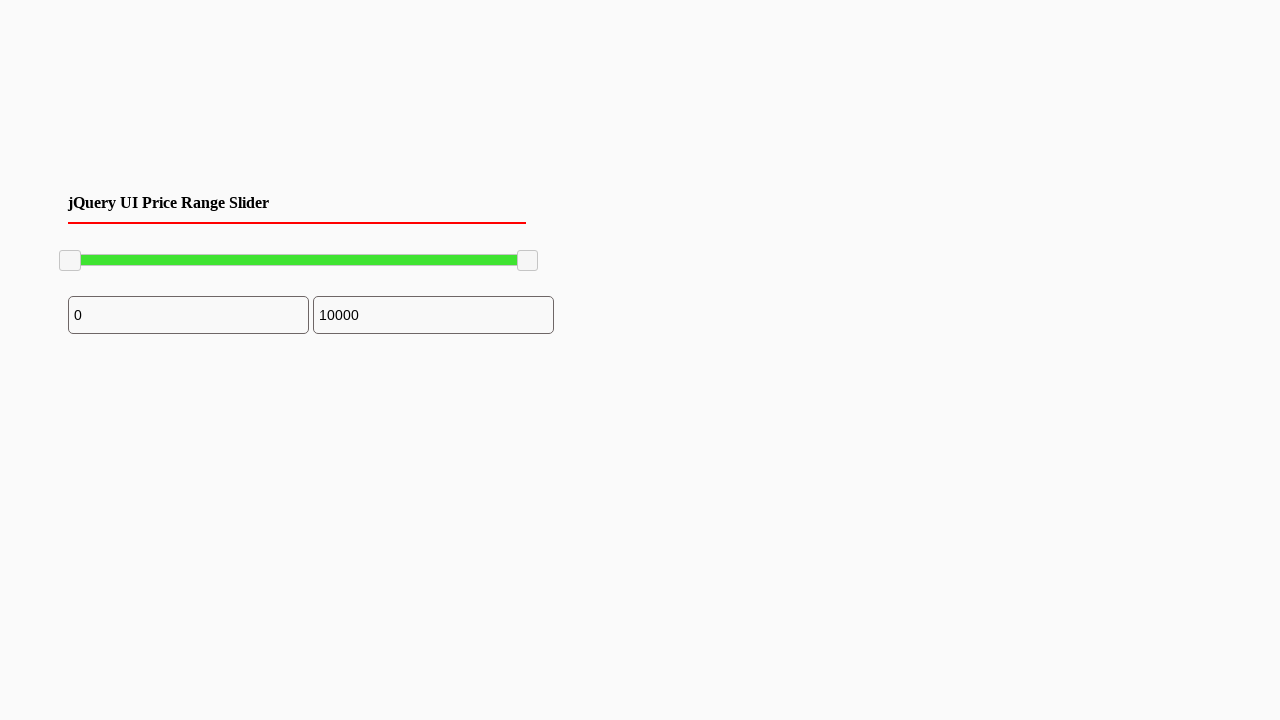

Located the minimum slider handle (first span element)
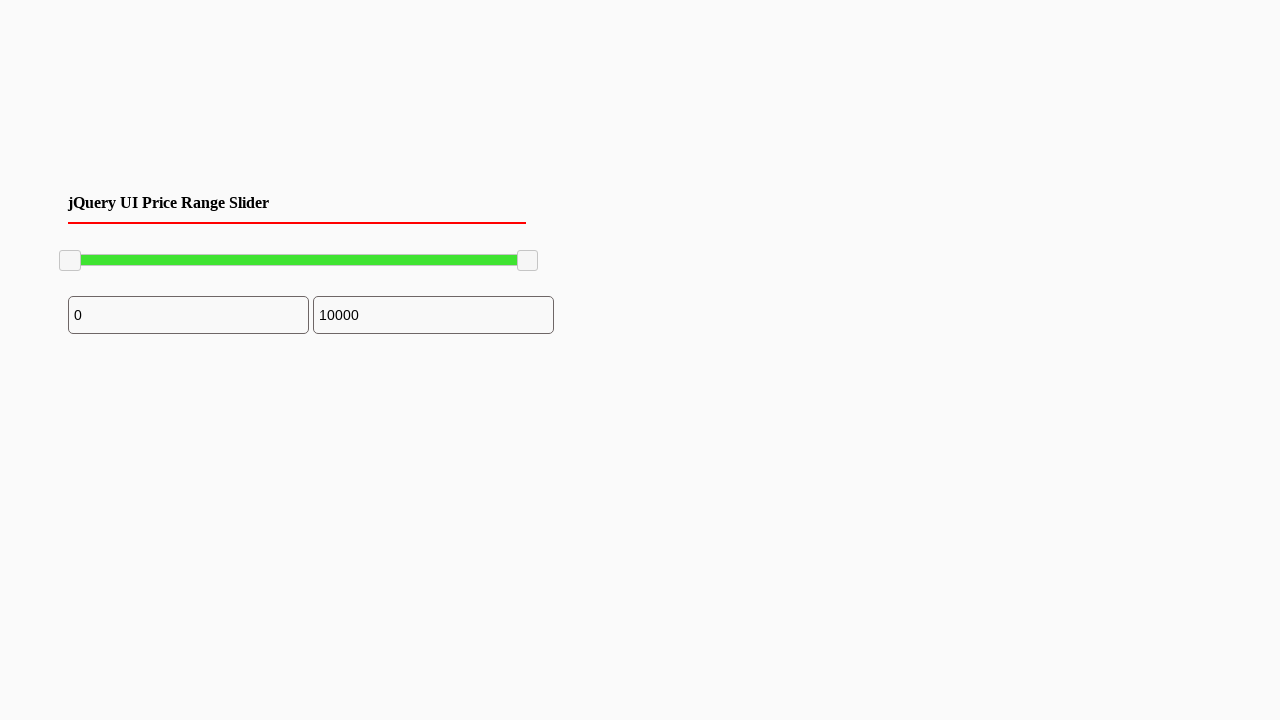

Retrieved bounding box of minimum slider handle
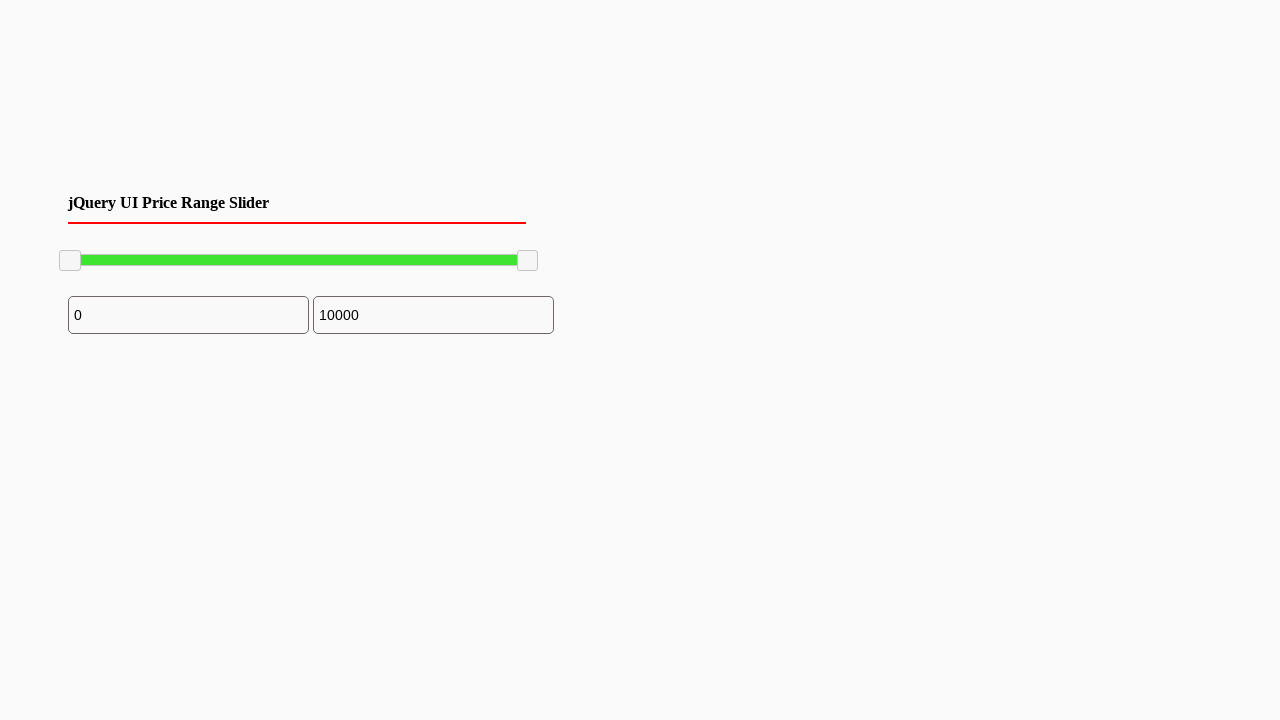

Moved mouse to center of minimum slider handle at (70, 261)
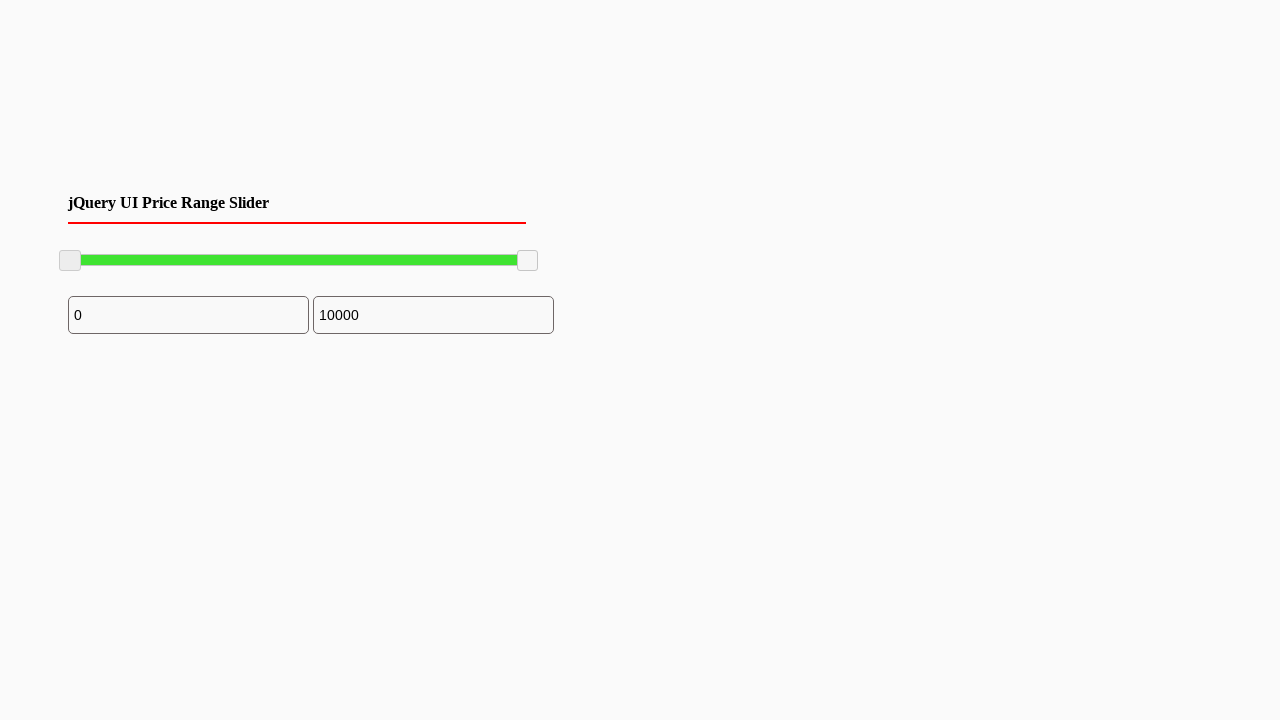

Pressed down mouse button on minimum slider handle at (70, 261)
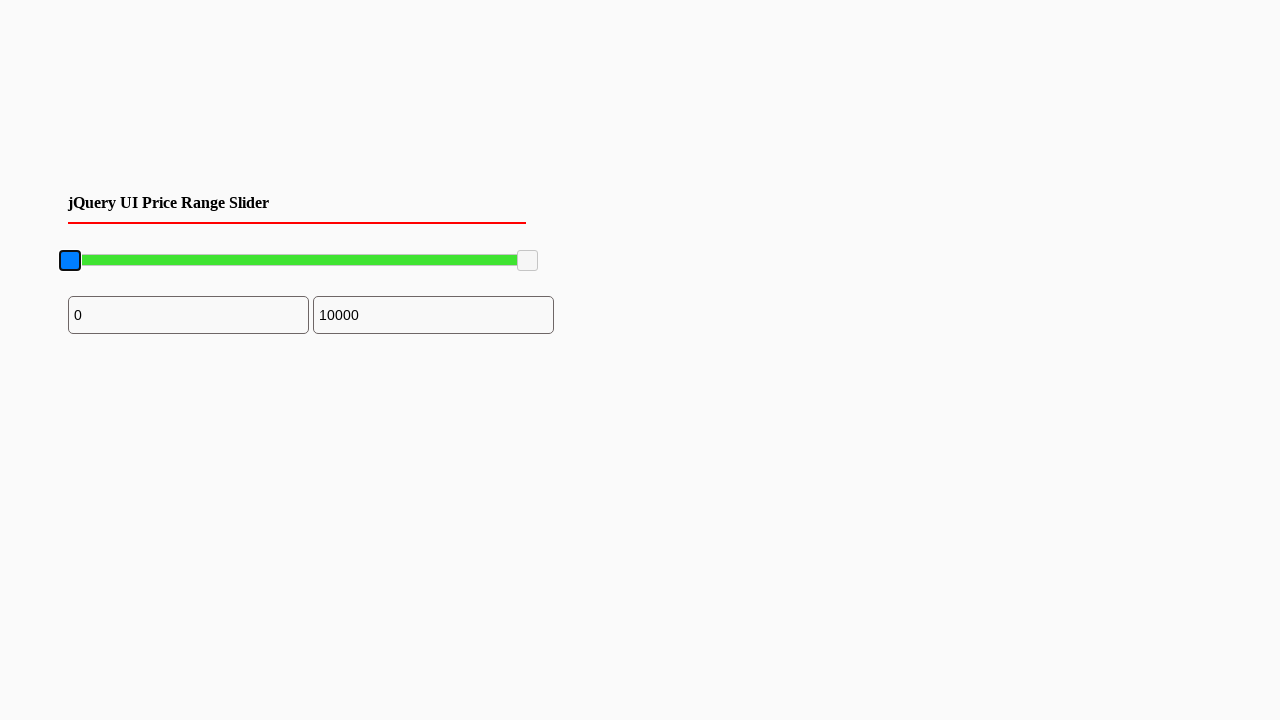

Dragged minimum slider handle 100 pixels to the right at (170, 261)
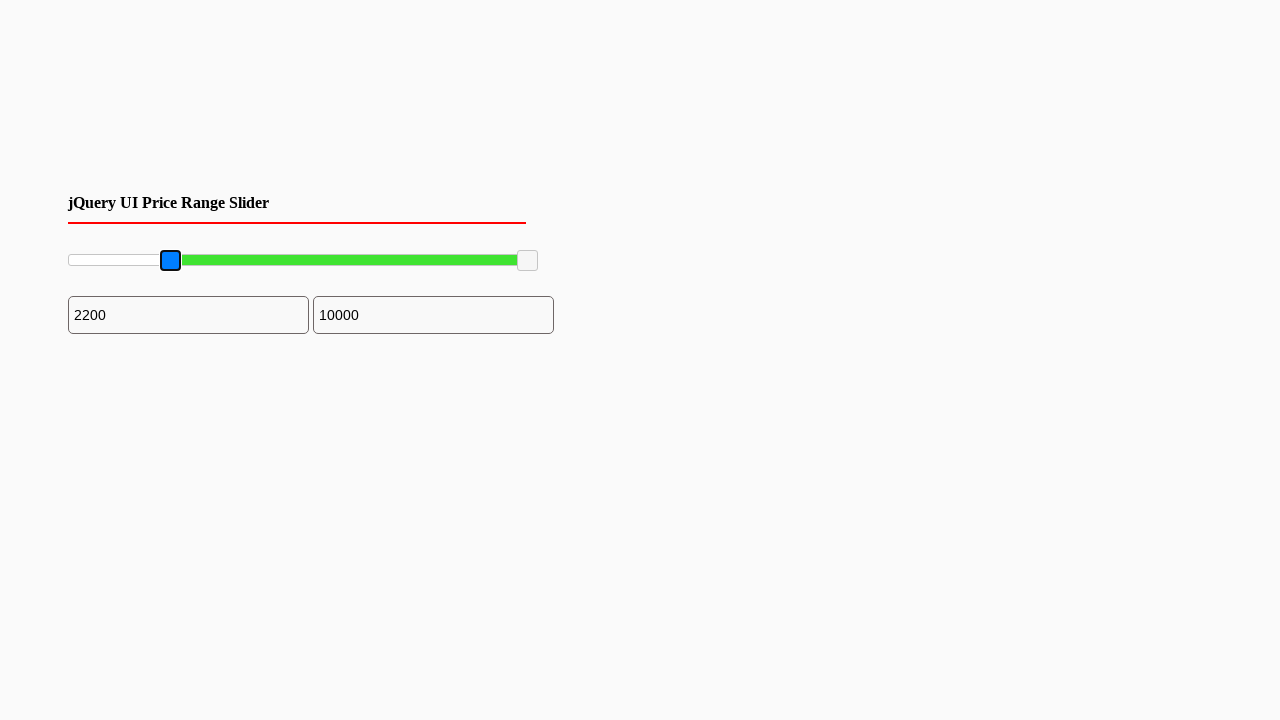

Released mouse button after dragging minimum slider at (170, 261)
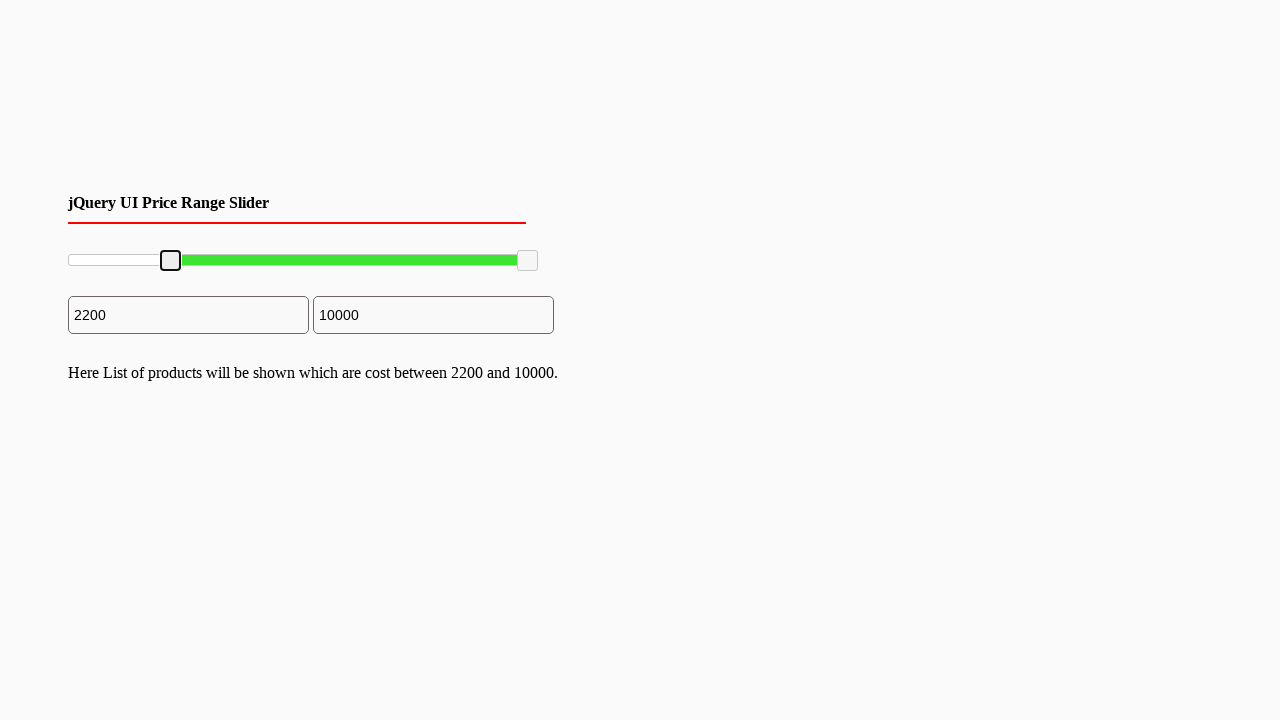

Located the maximum slider handle (second span element)
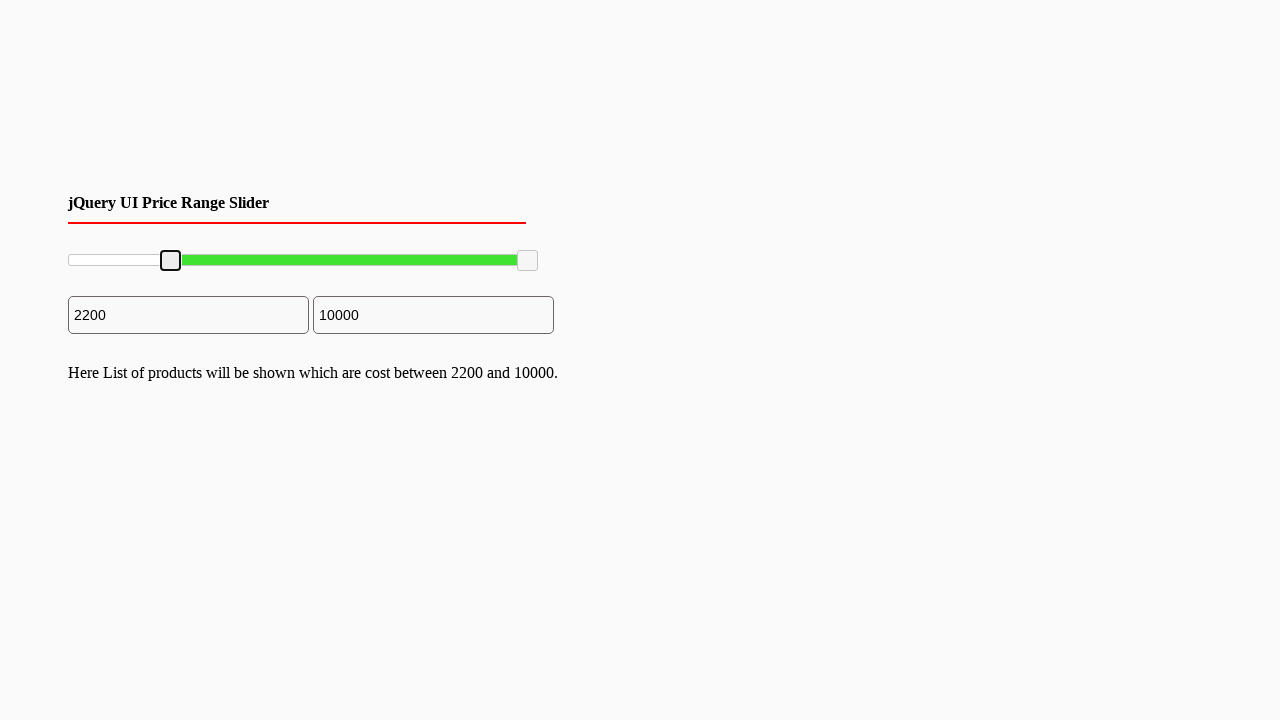

Retrieved bounding box of maximum slider handle
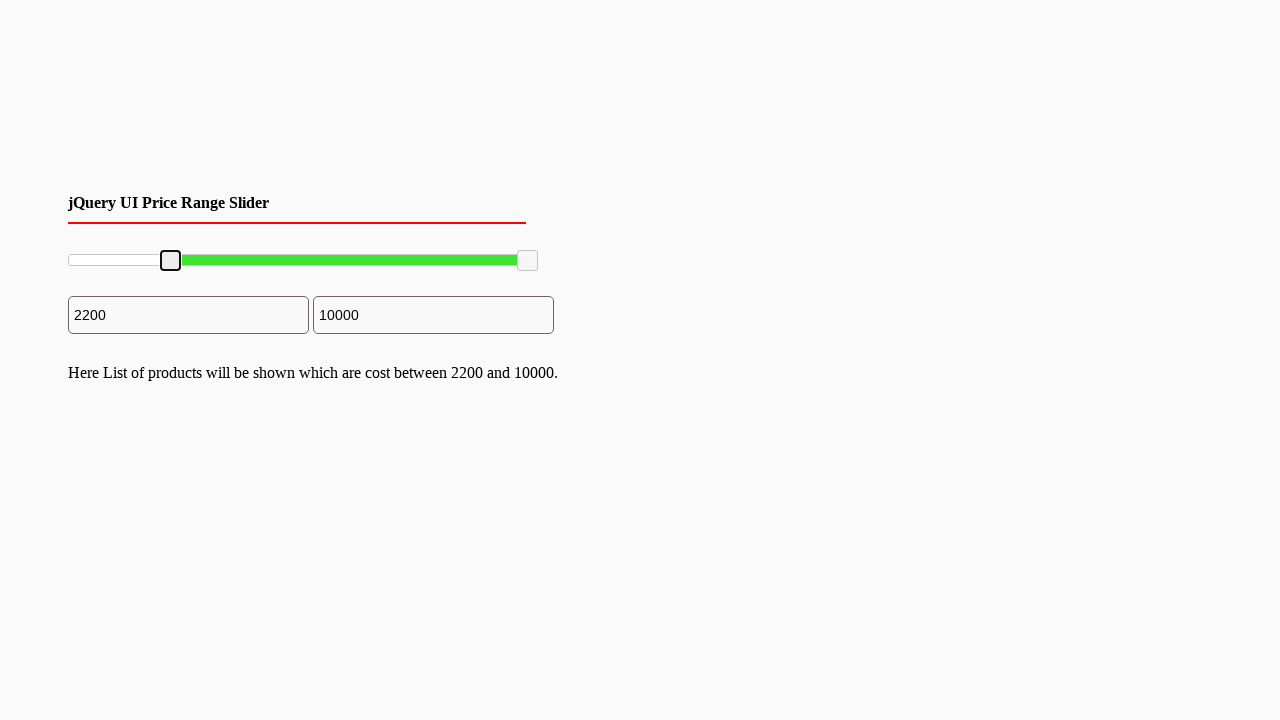

Moved mouse to center of maximum slider handle at (528, 261)
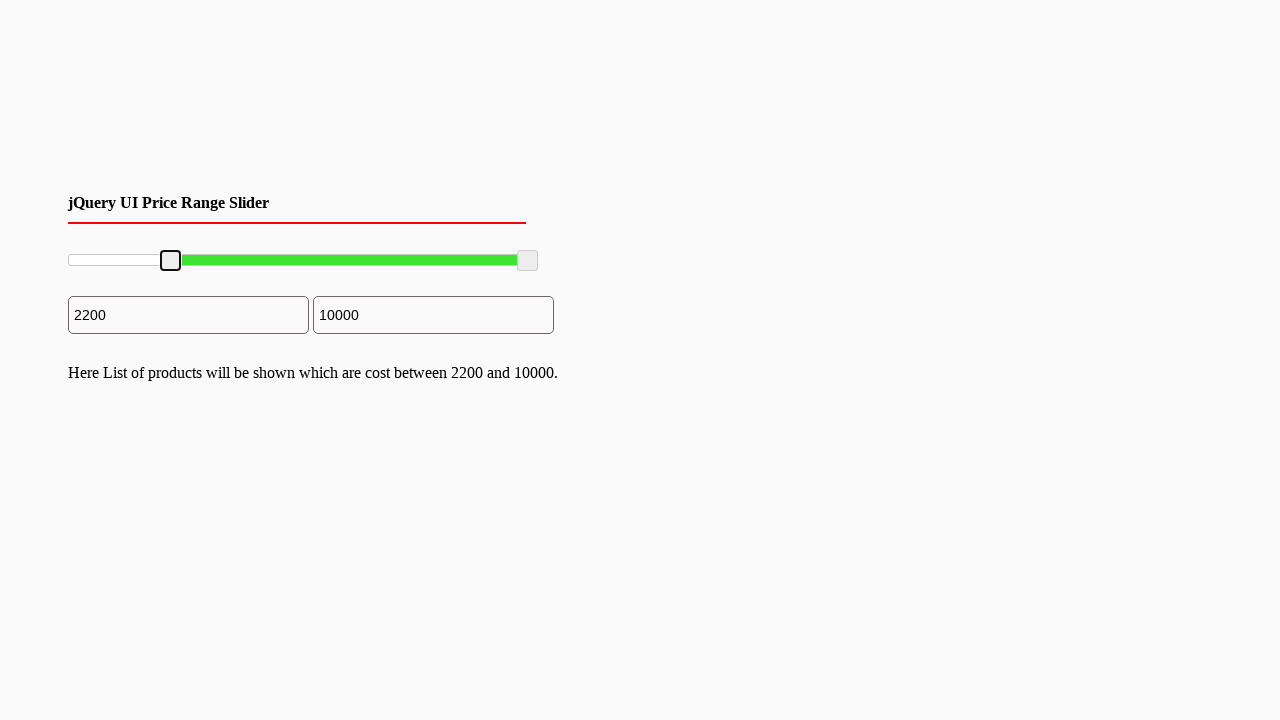

Pressed down mouse button on maximum slider handle at (528, 261)
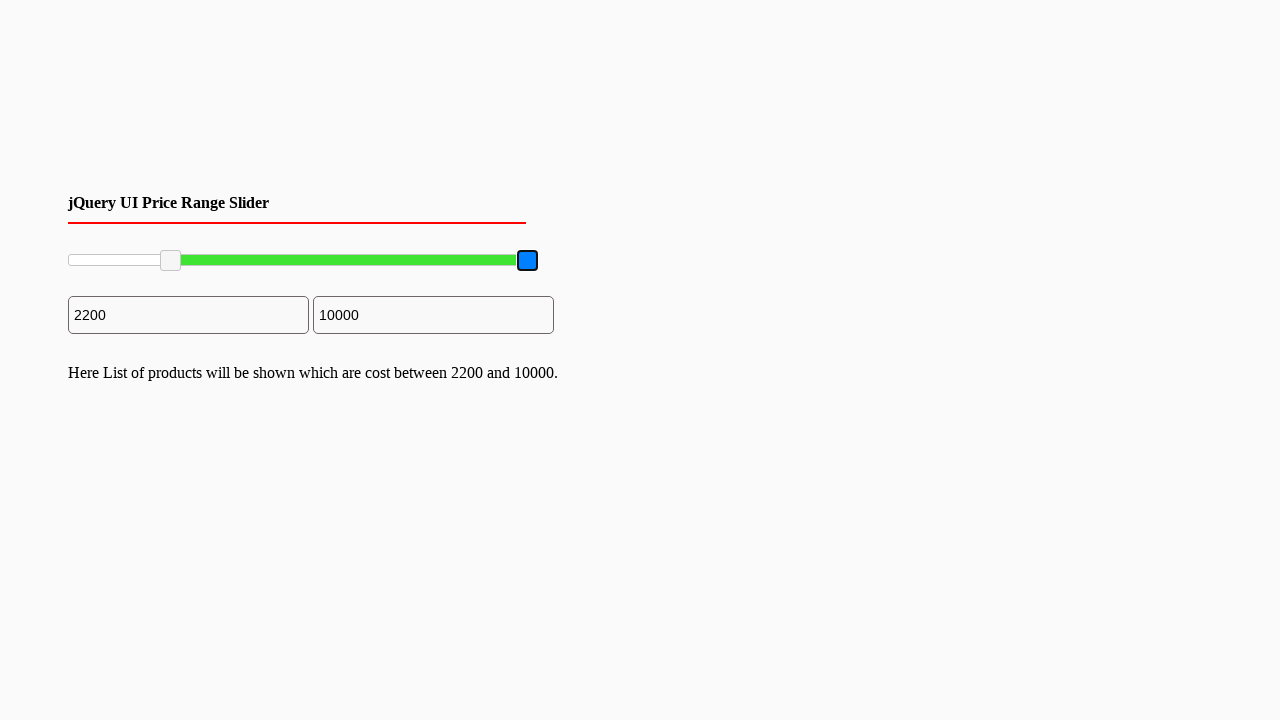

Dragged maximum slider handle 40 pixels to the left at (488, 261)
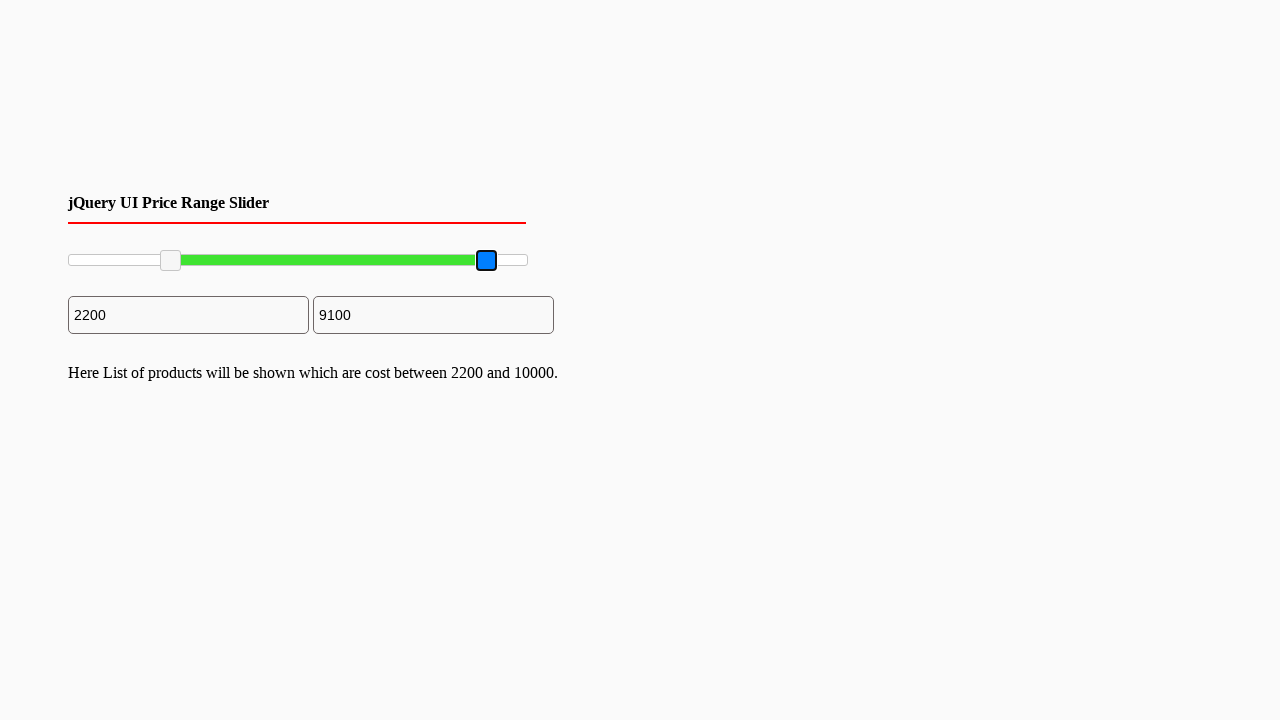

Released mouse button after dragging maximum slider at (488, 261)
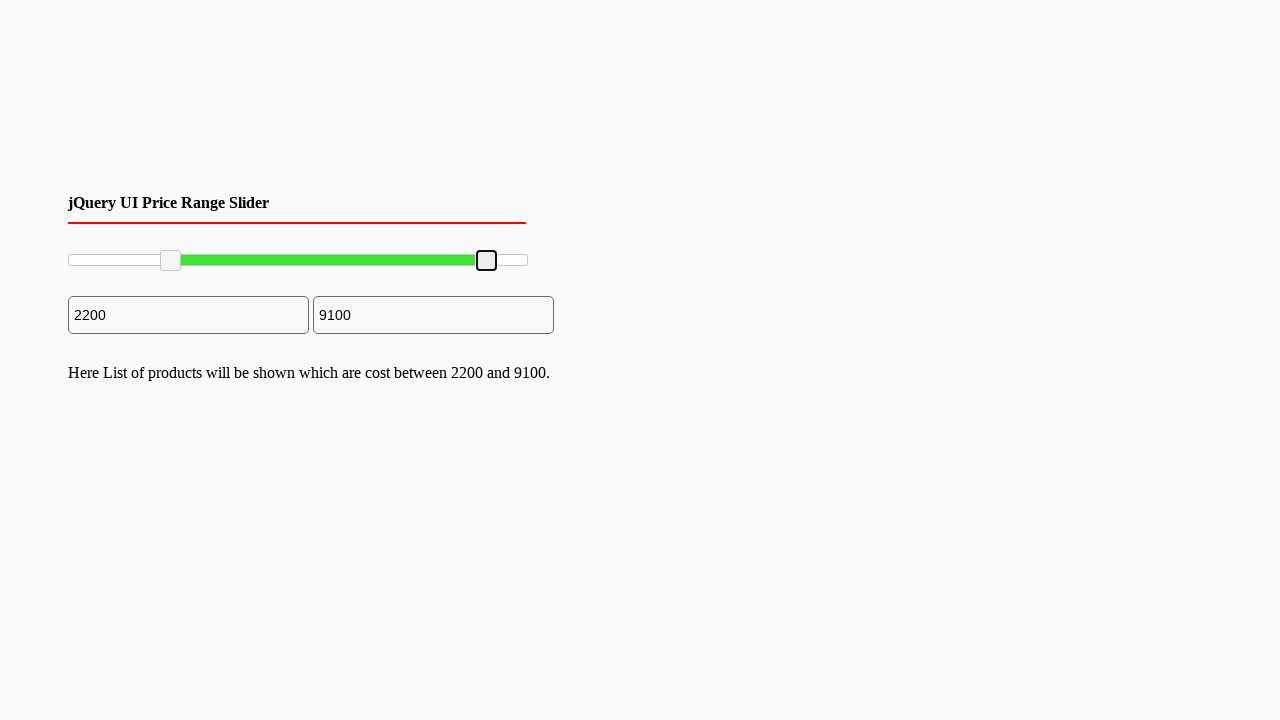

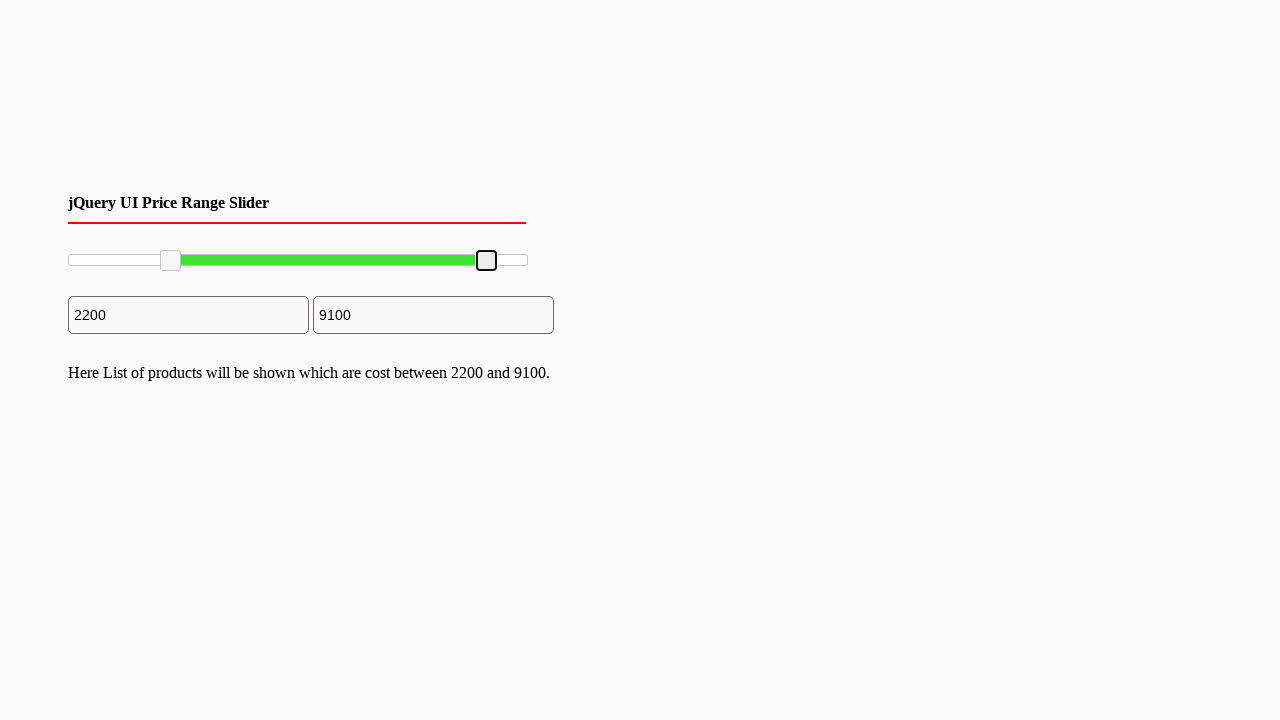